Tests clicking radio buttons on a practice automation page, selecting radio3 first and then radio1

Starting URL: https://rahulshettyacademy.com/AutomationPractice/

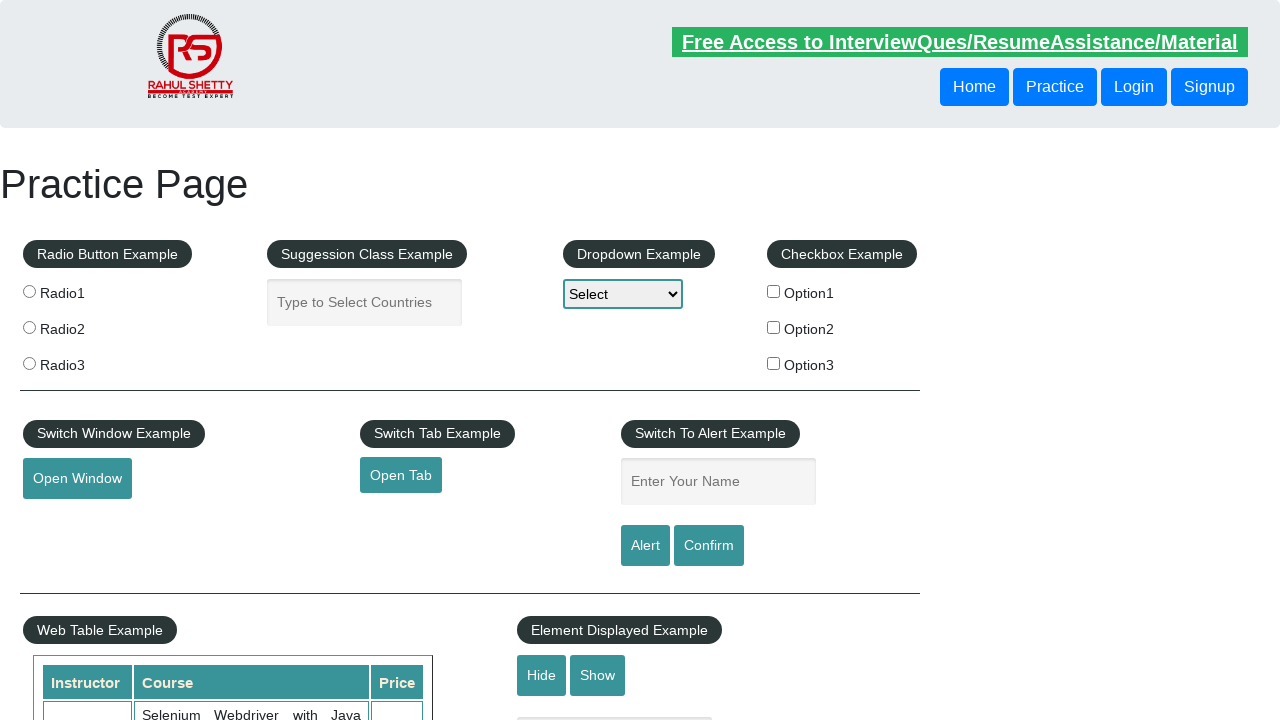

Clicked radio button 3 at (29, 363) on input[value='radio3']
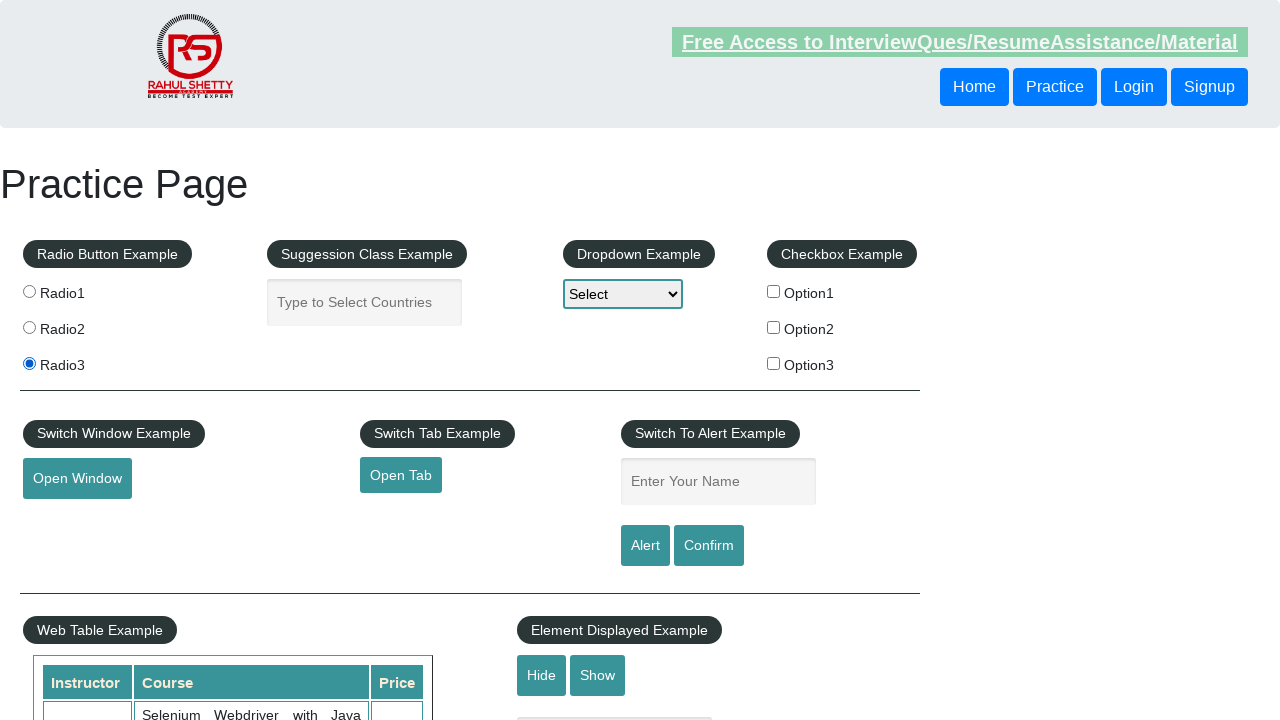

Waited 1000ms for radio button 3 selection to complete
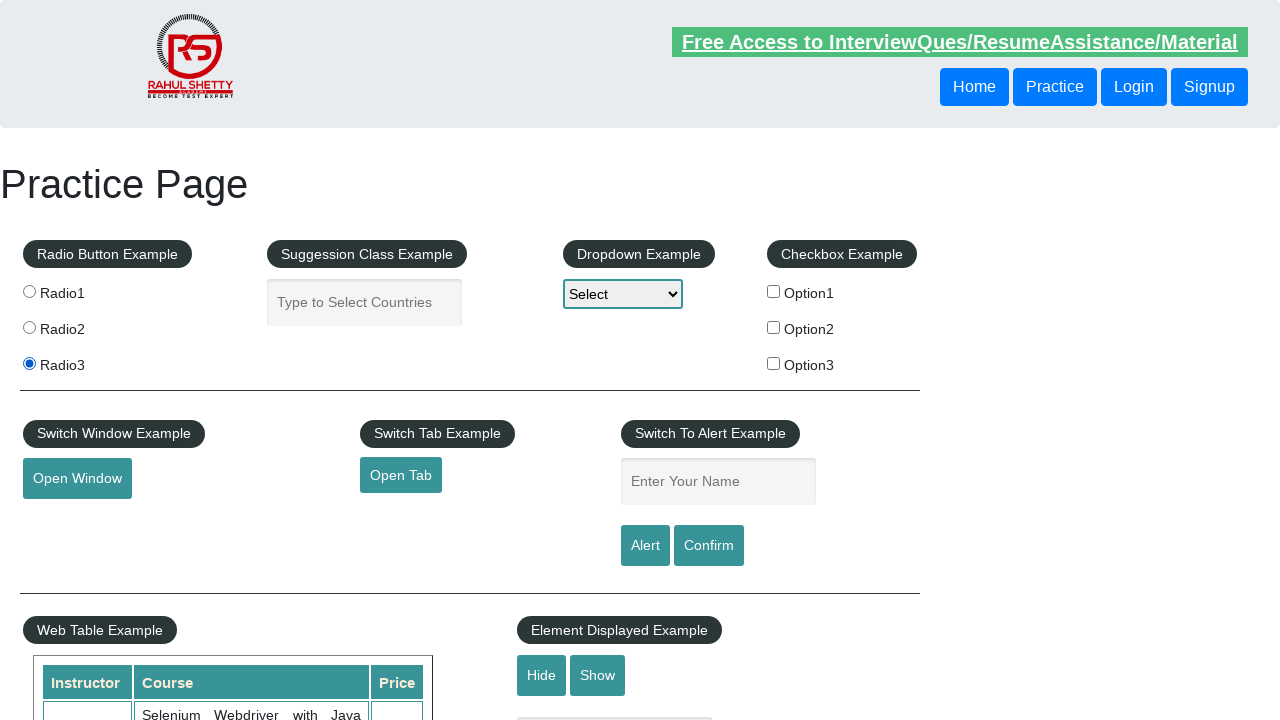

Clicked radio button 1 at (29, 291) on input[value='radio1']
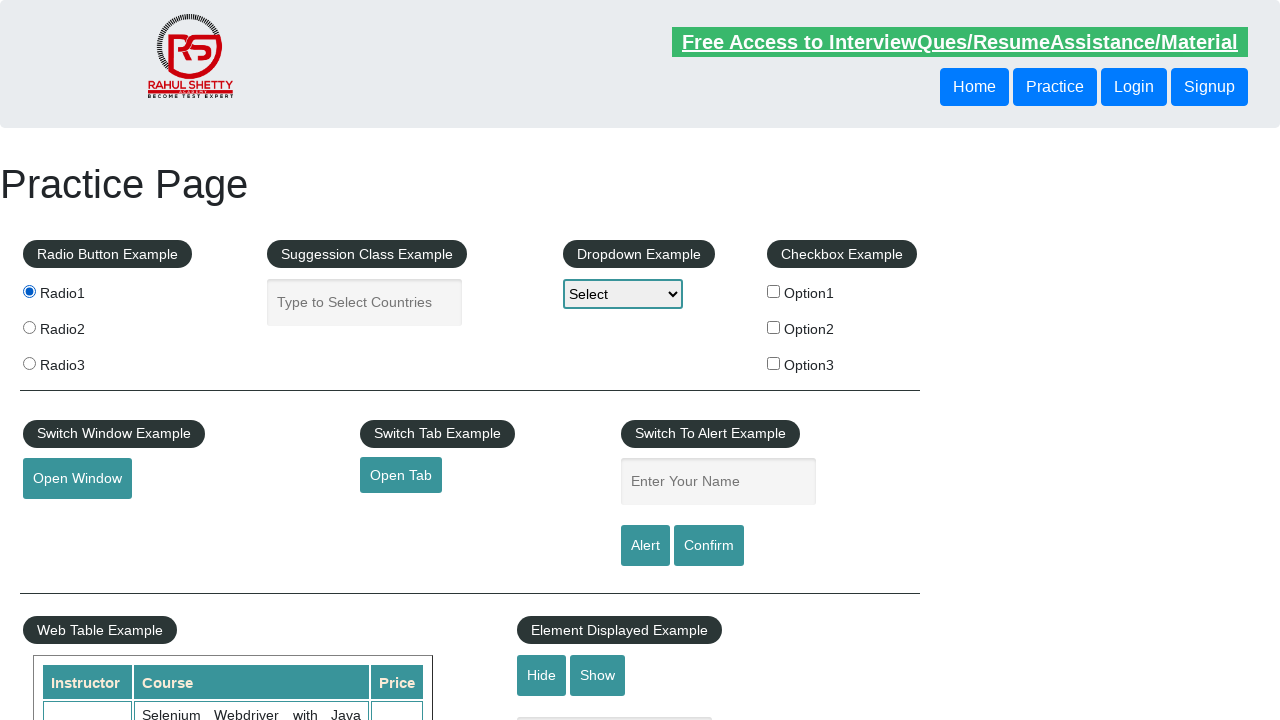

Verified radio button 1 is selected
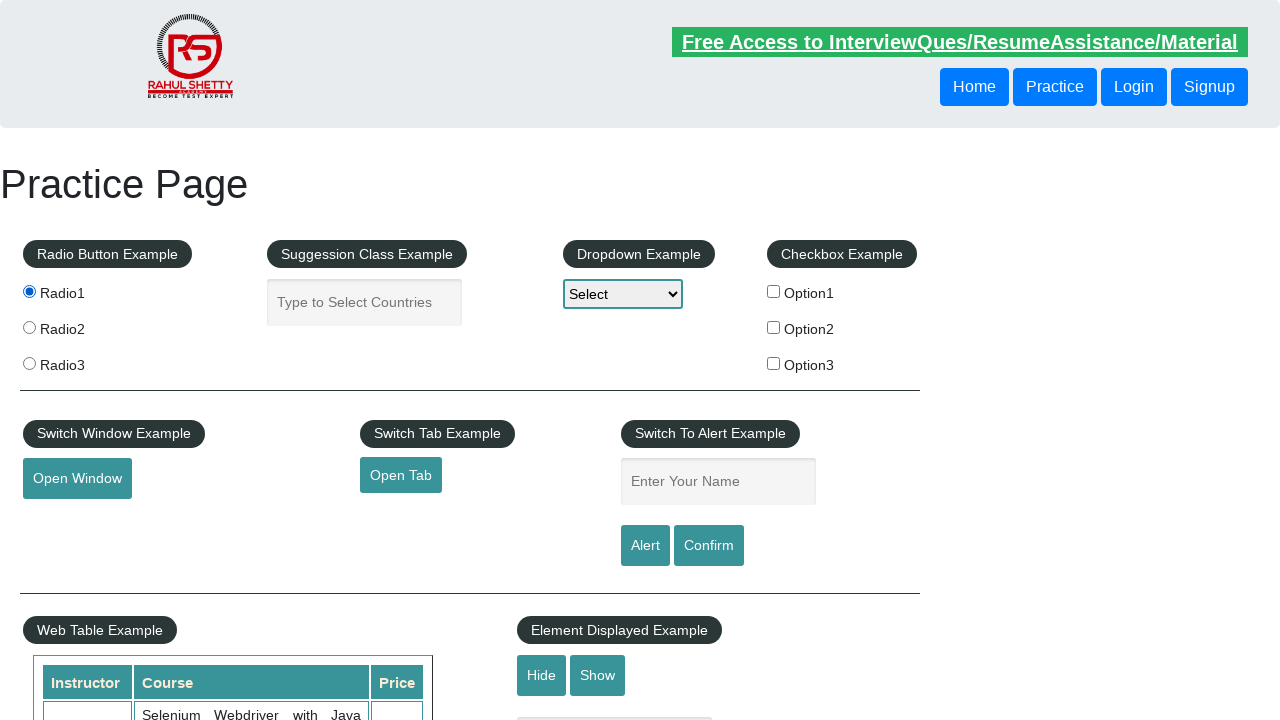

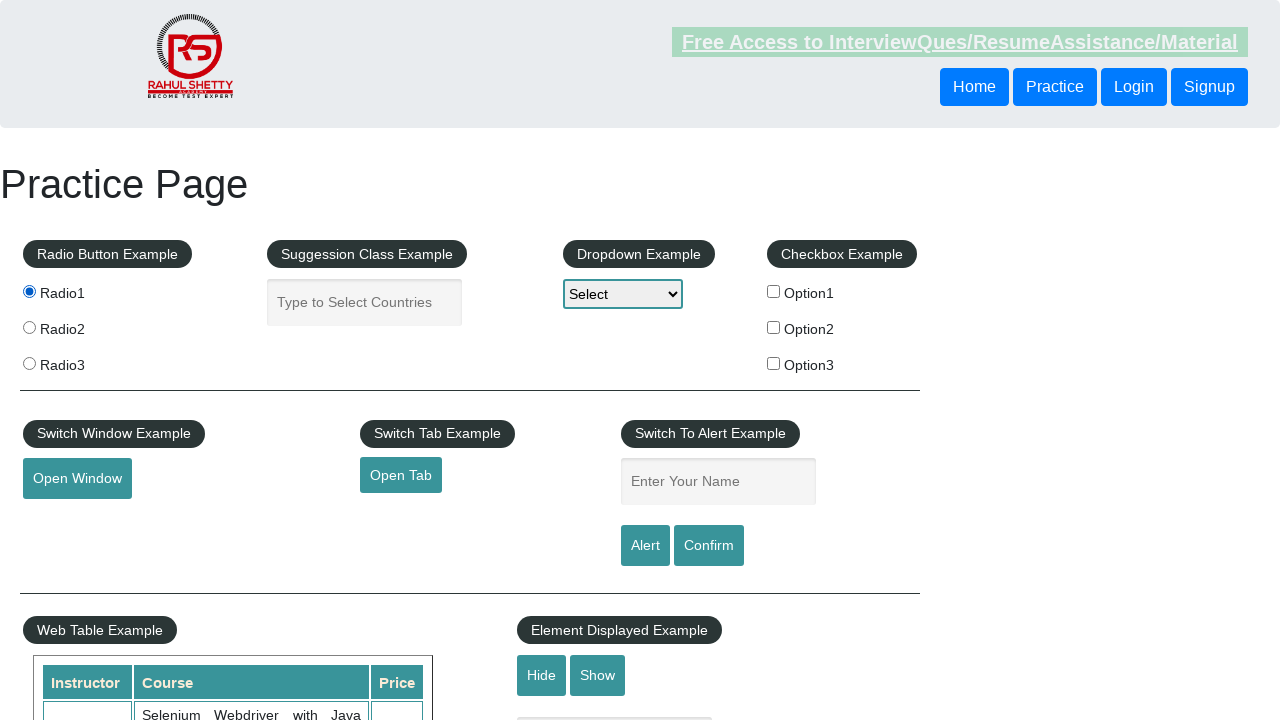